Tests calendar date picker functionality by opening a date picker, navigating to a specific month and year (May 2026), and selecting a date

Starting URL: https://www.hyrtutorials.com/p/calendar-practice.html

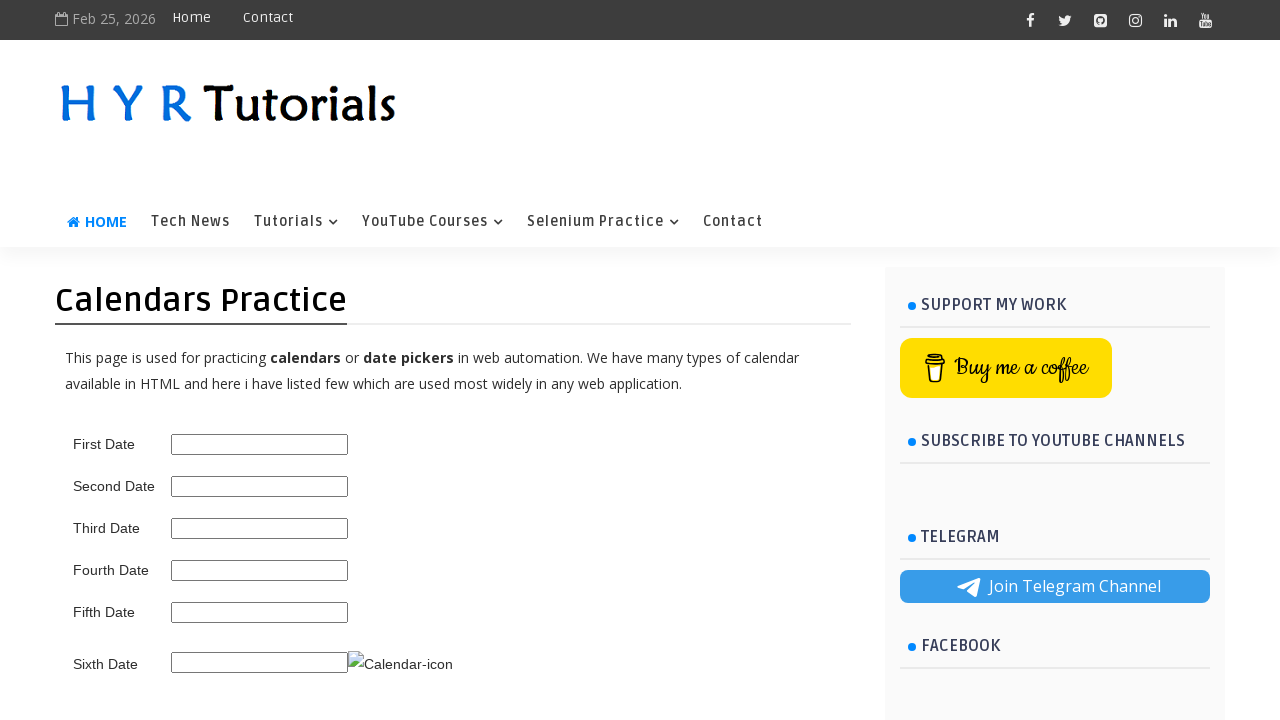

Clicked on first date picker to open calendar at (260, 444) on #first_date_picker
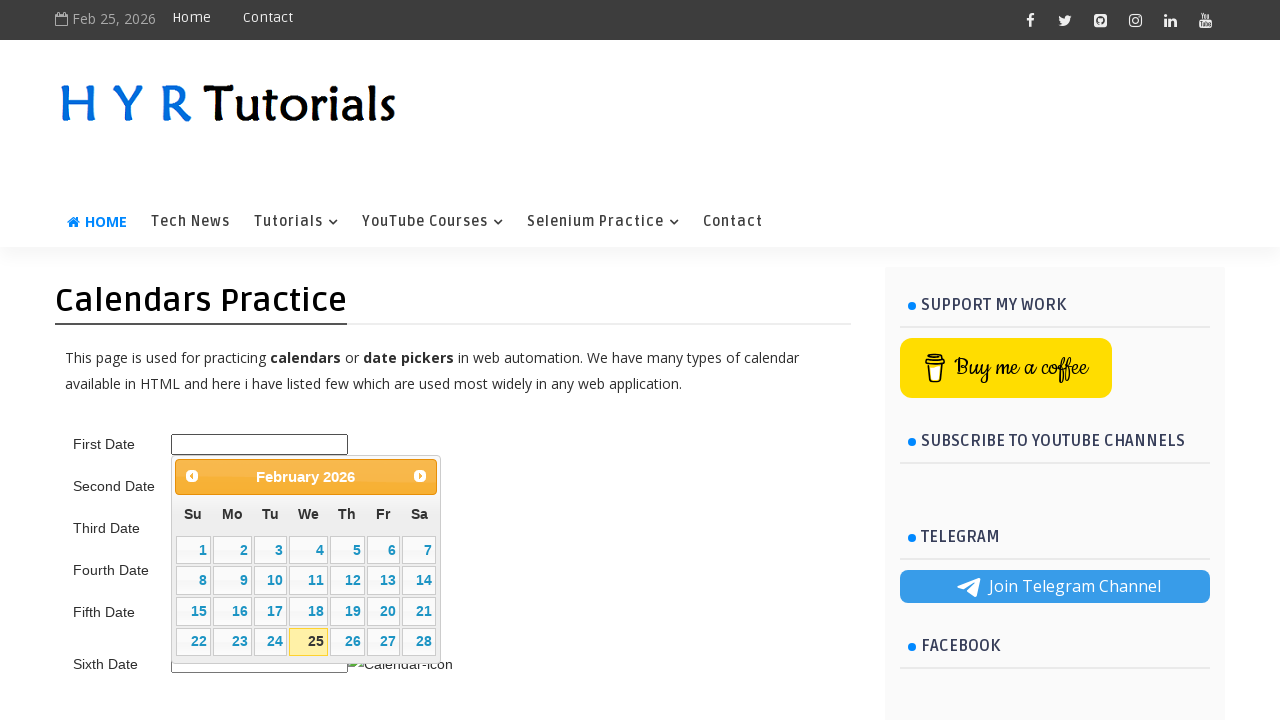

Calendar date picker became visible
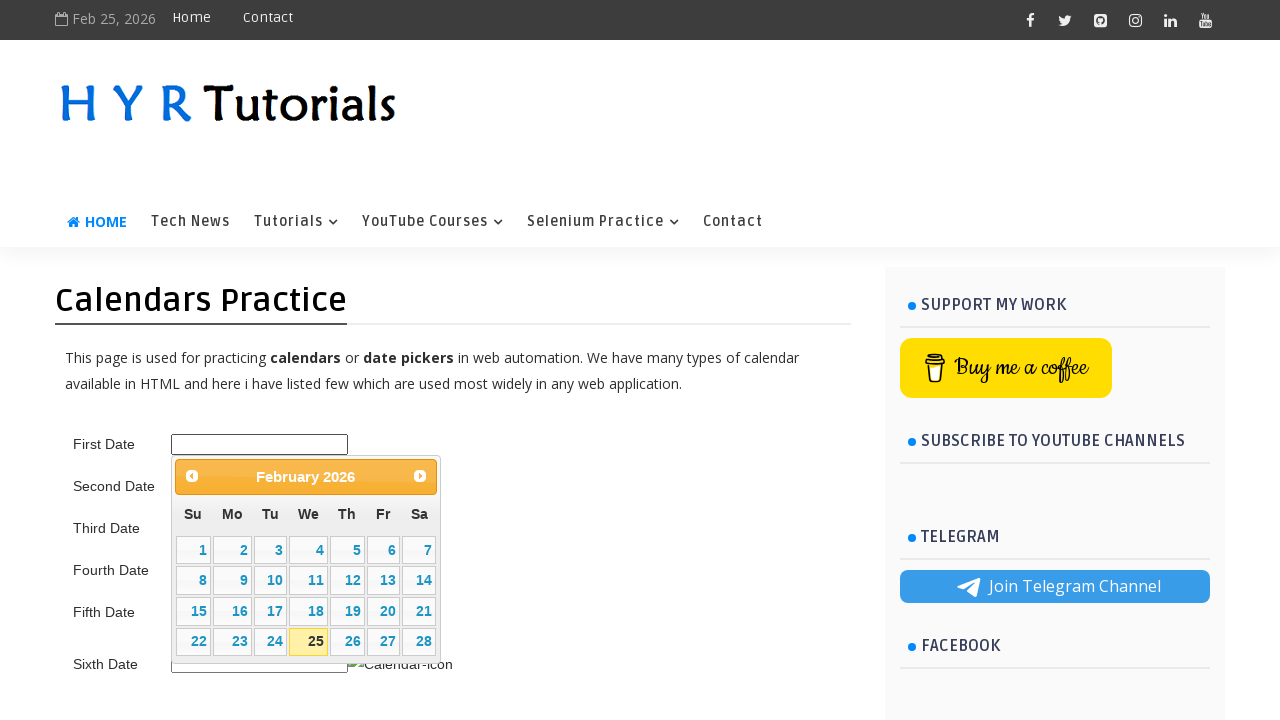

Retrieved current month from calendar
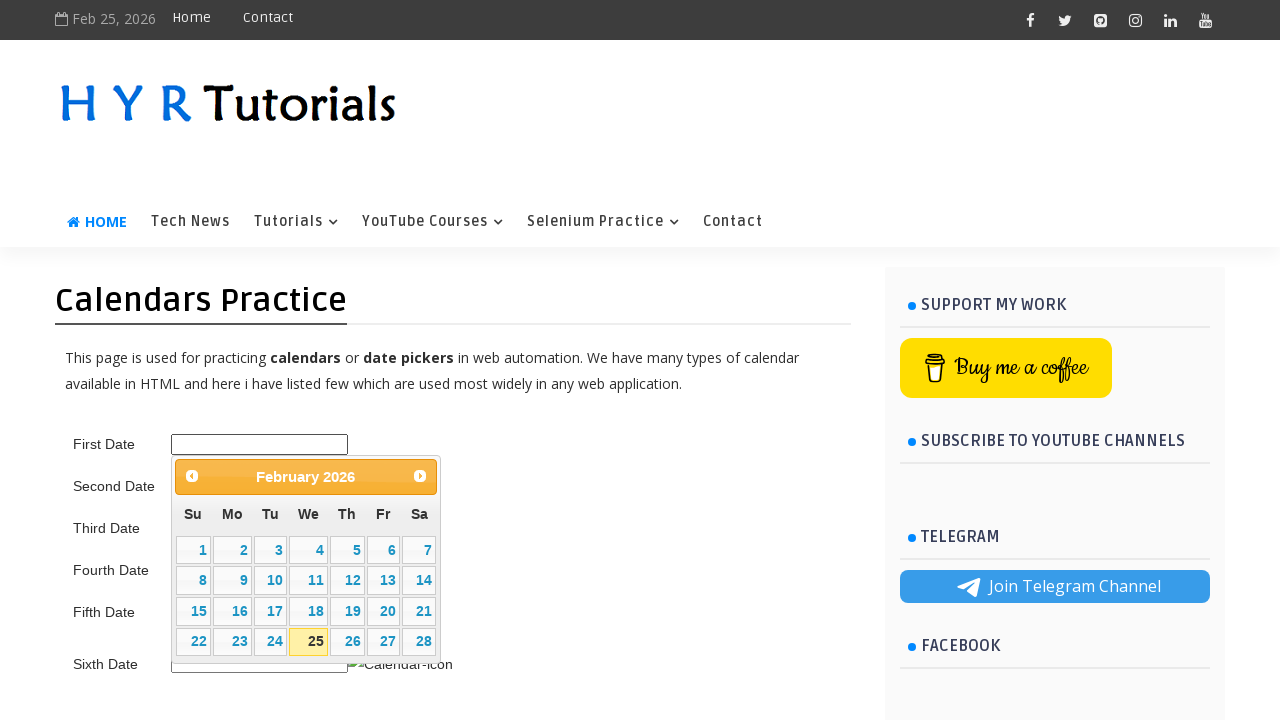

Retrieved current year from calendar
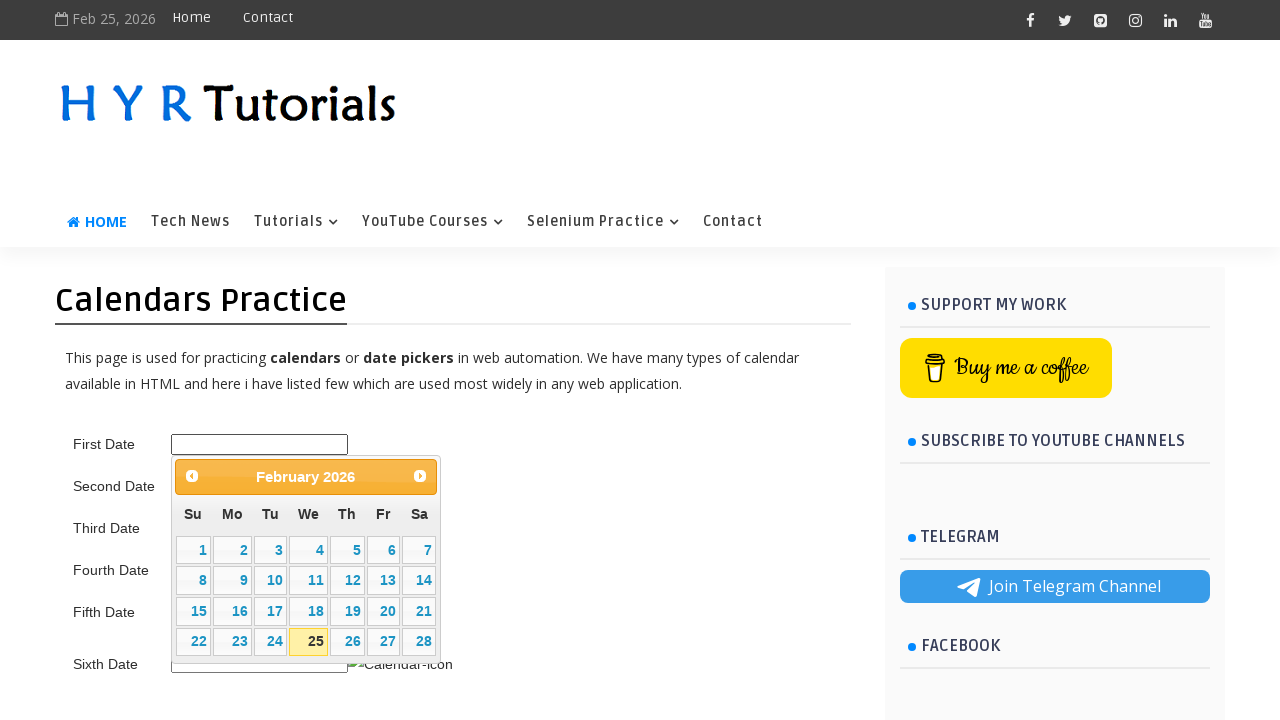

Clicked next month button to navigate calendar at (420, 476) on a[data-handler='next']
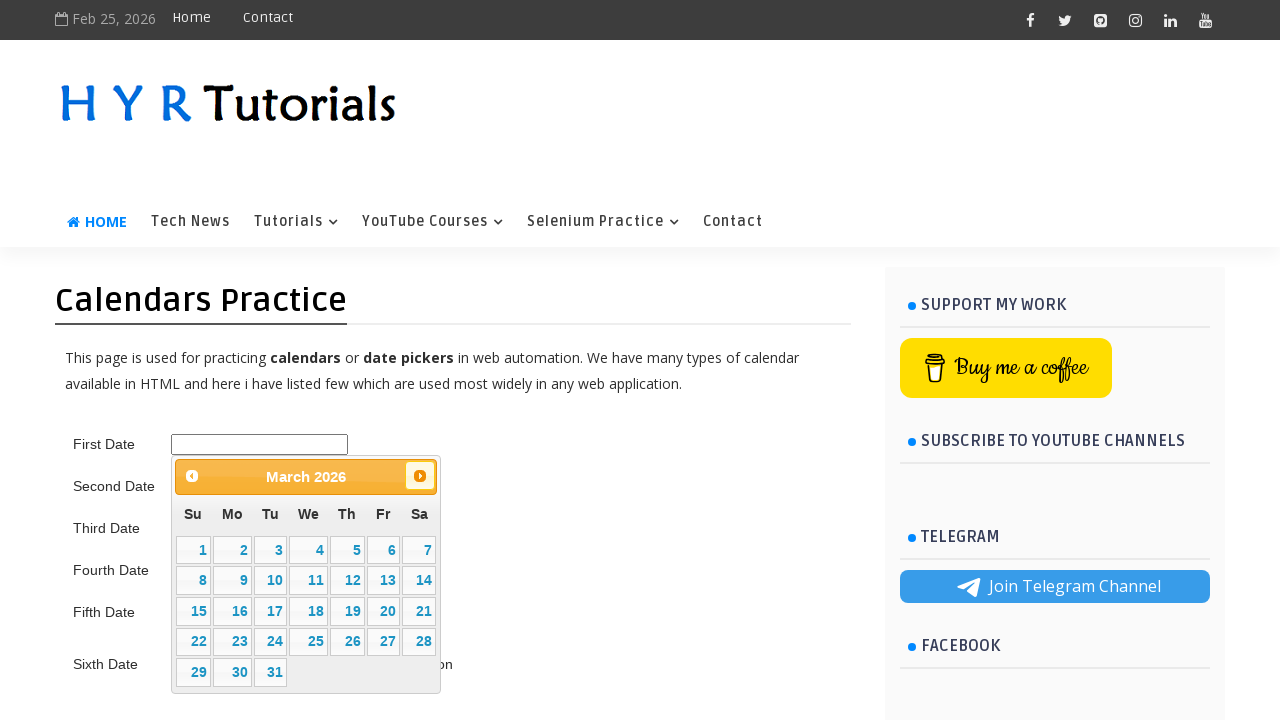

Retrieved updated month from calendar
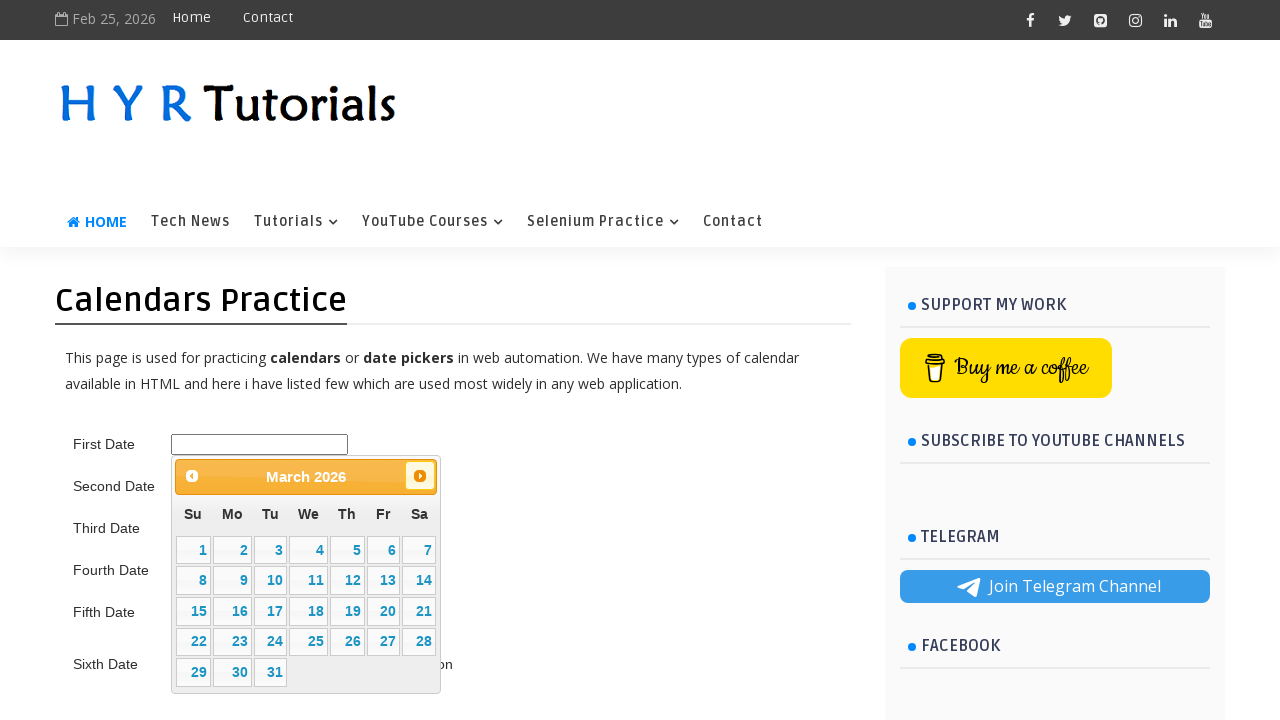

Retrieved updated year from calendar
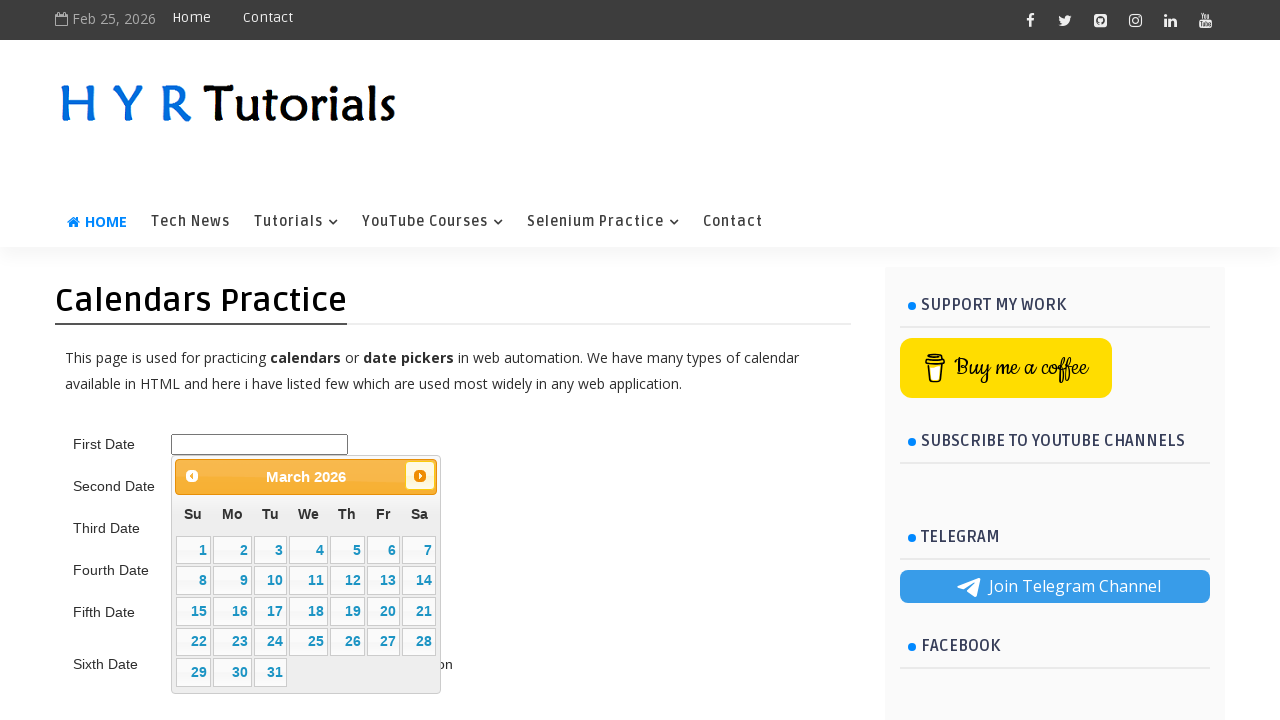

Clicked next month button to navigate calendar at (420, 476) on a[data-handler='next']
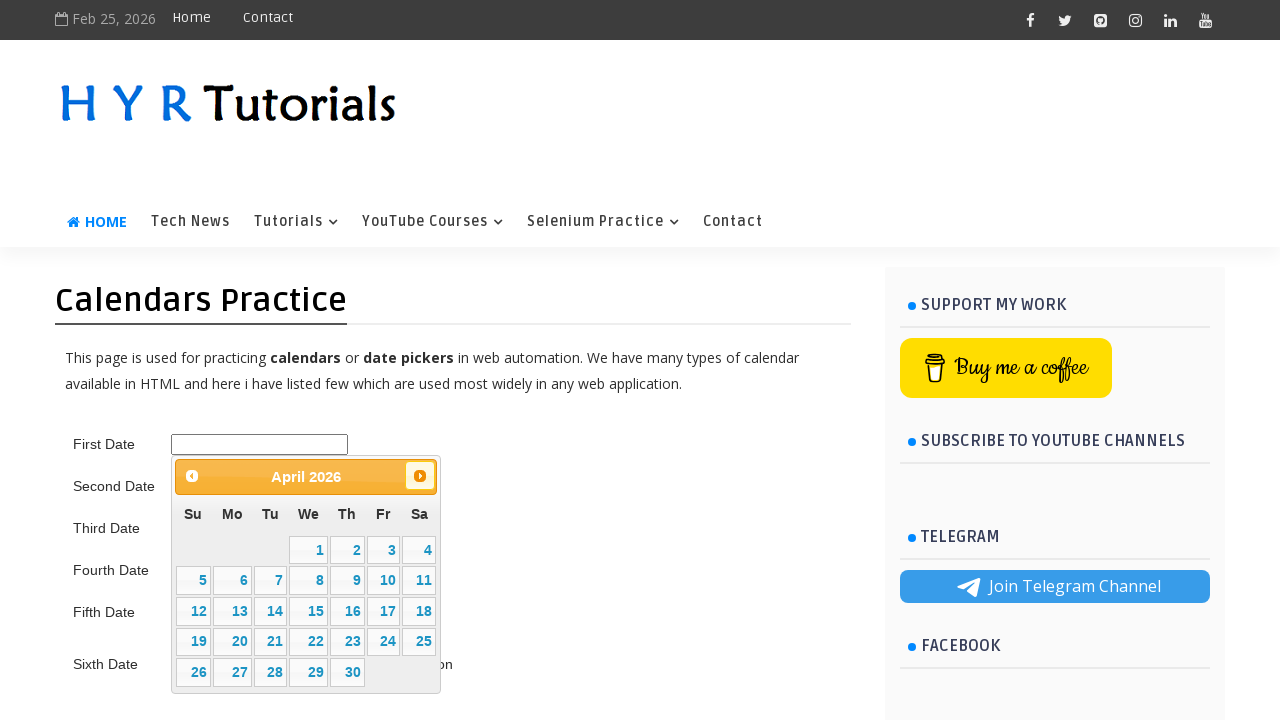

Retrieved updated month from calendar
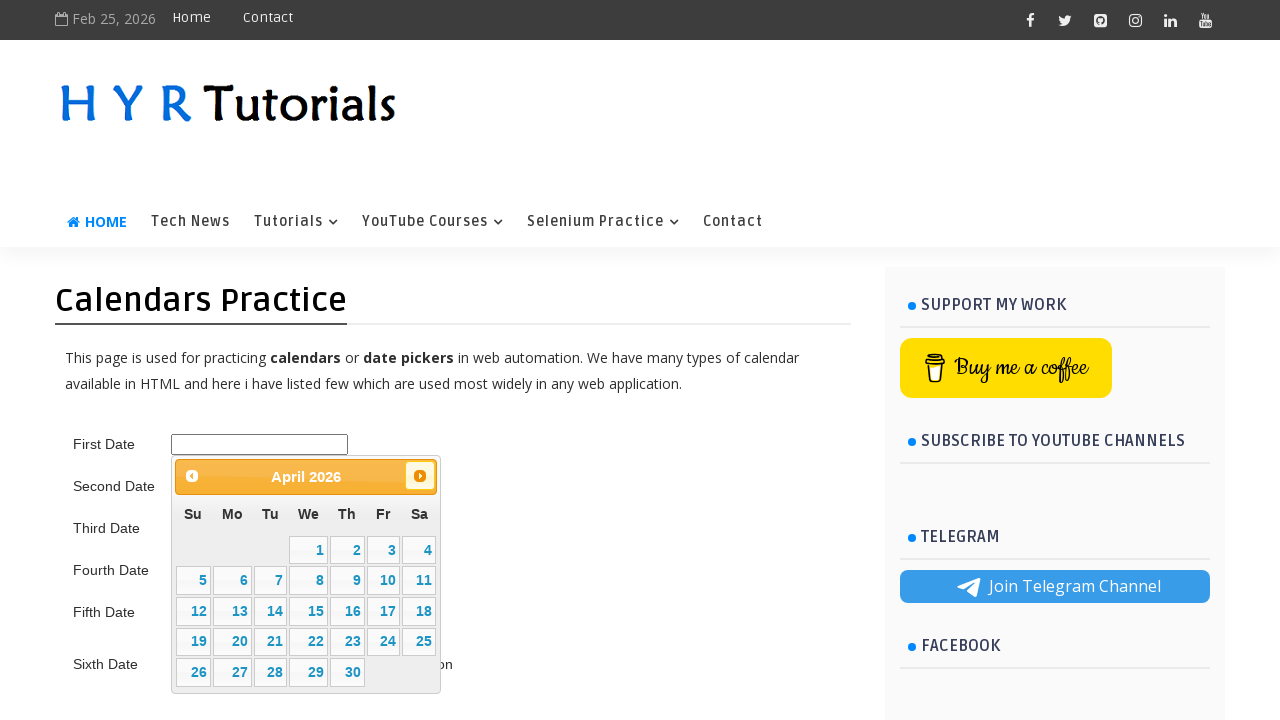

Retrieved updated year from calendar
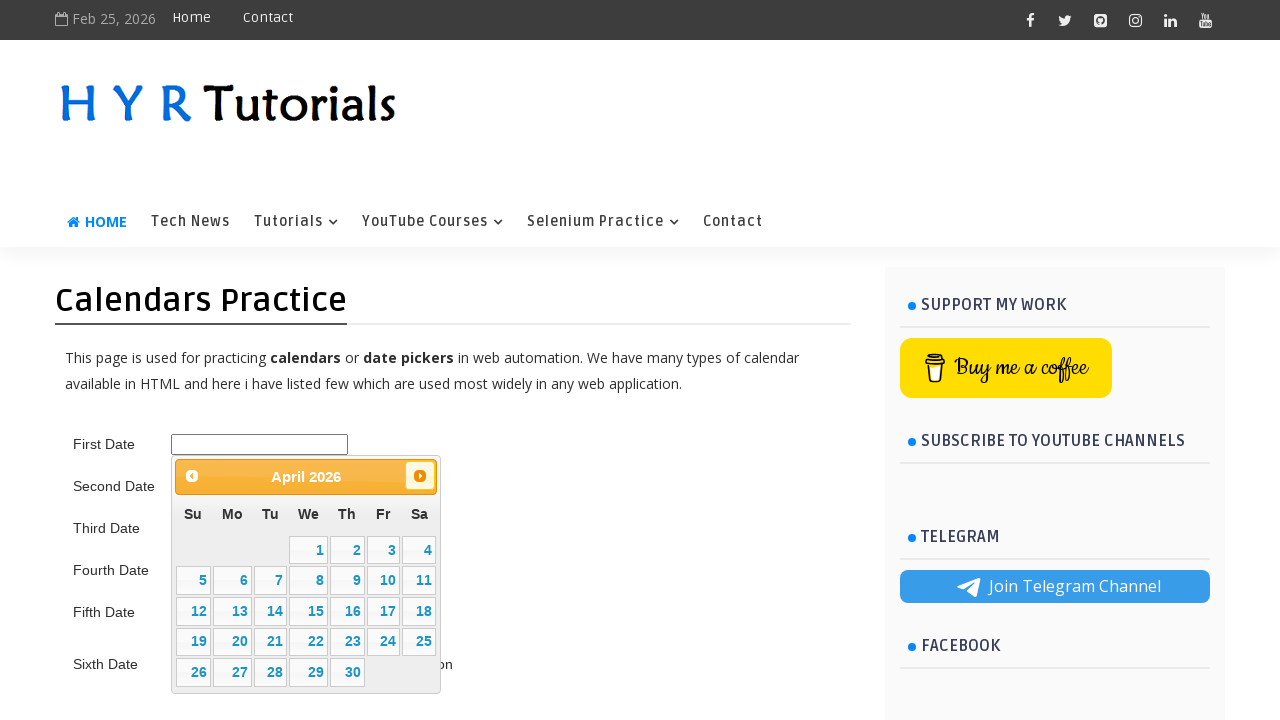

Clicked next month button to navigate calendar at (420, 476) on a[data-handler='next']
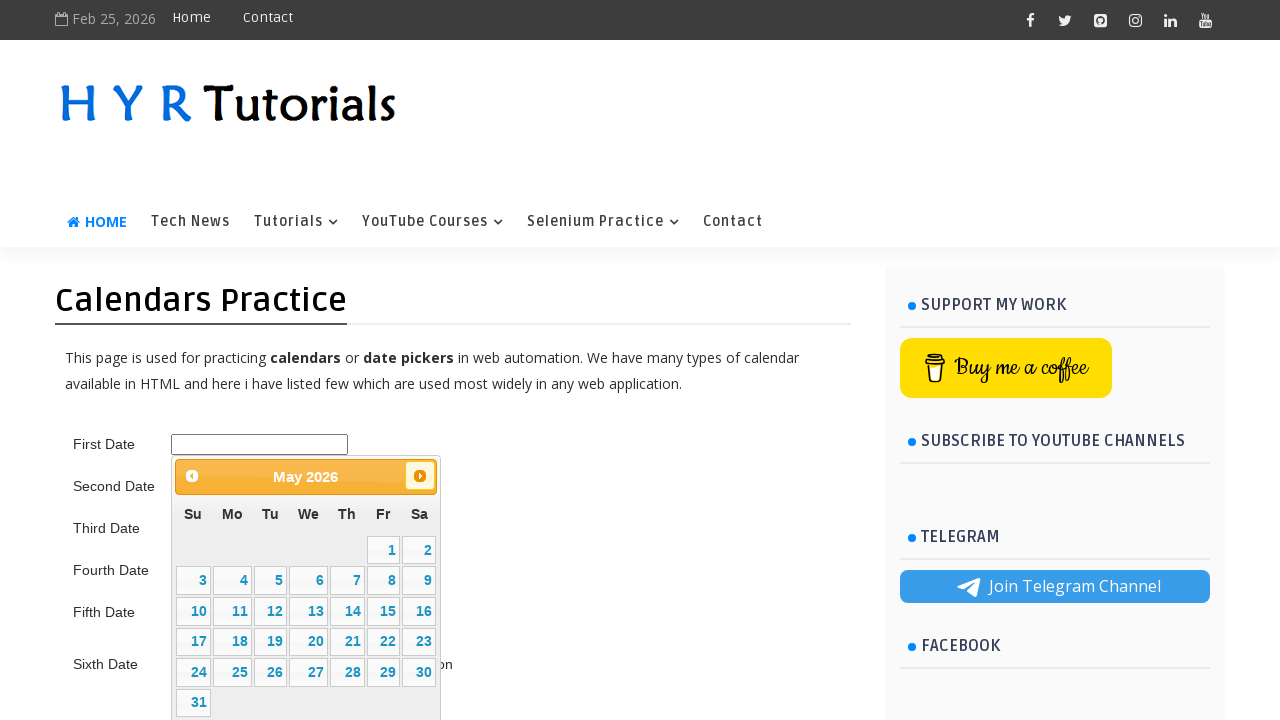

Retrieved updated month from calendar
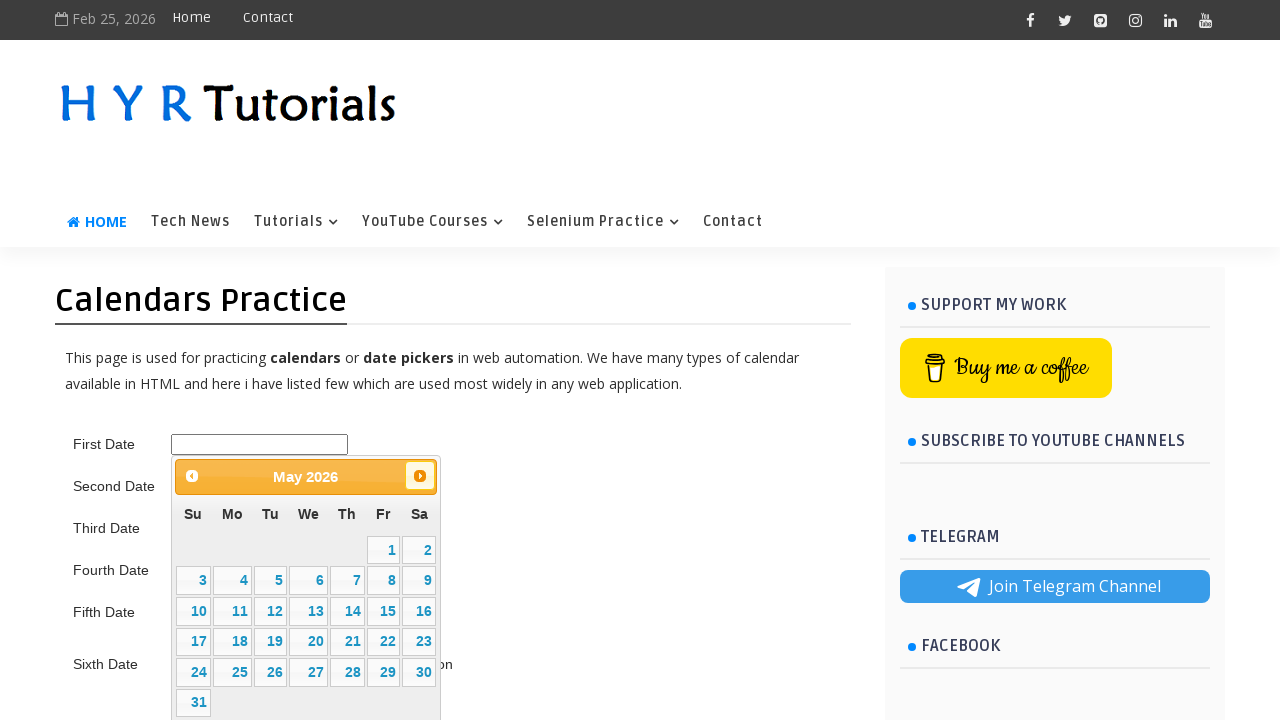

Retrieved updated year from calendar
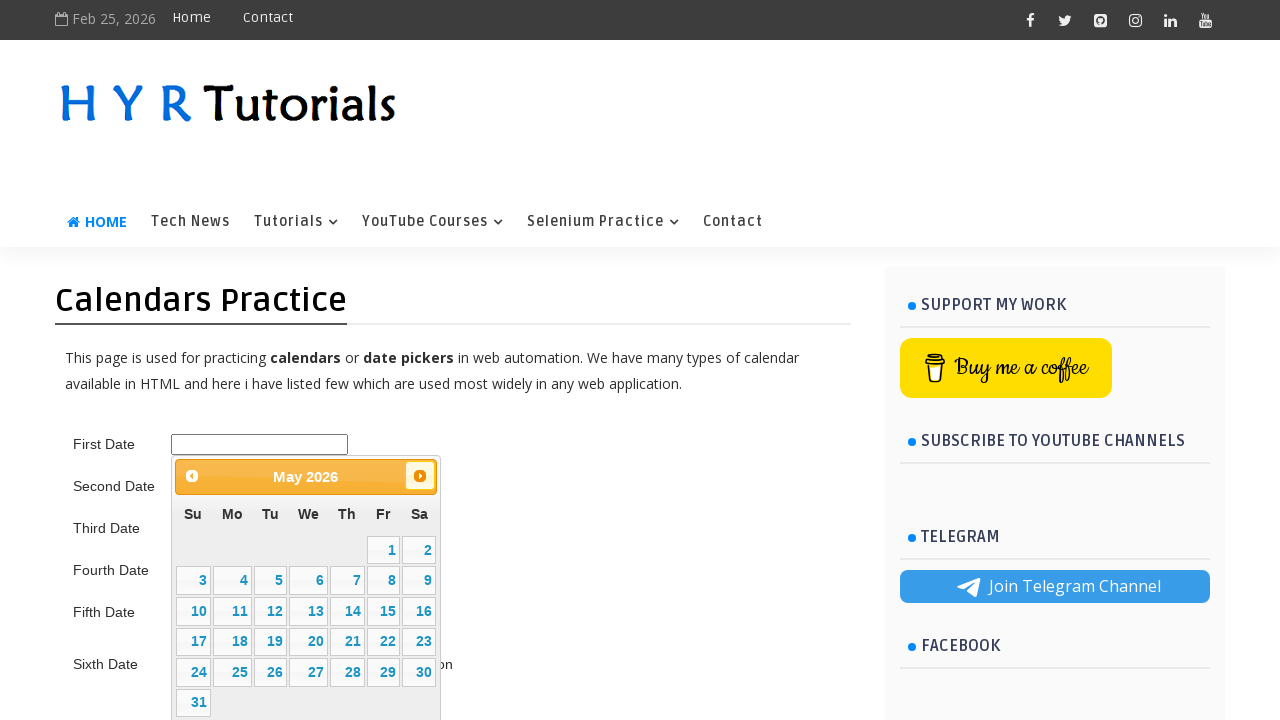

Selected day 1 in May 2026 at (383, 550) on td[data-handler='selectDay'] a:text('1')
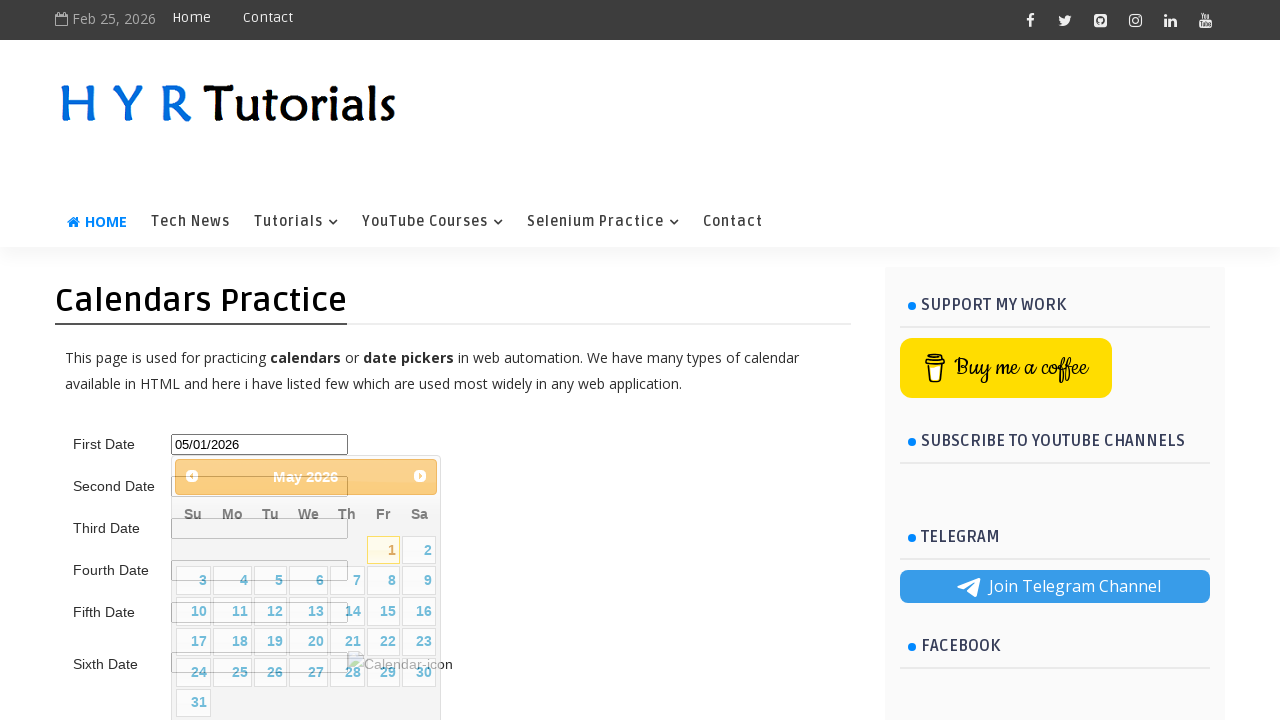

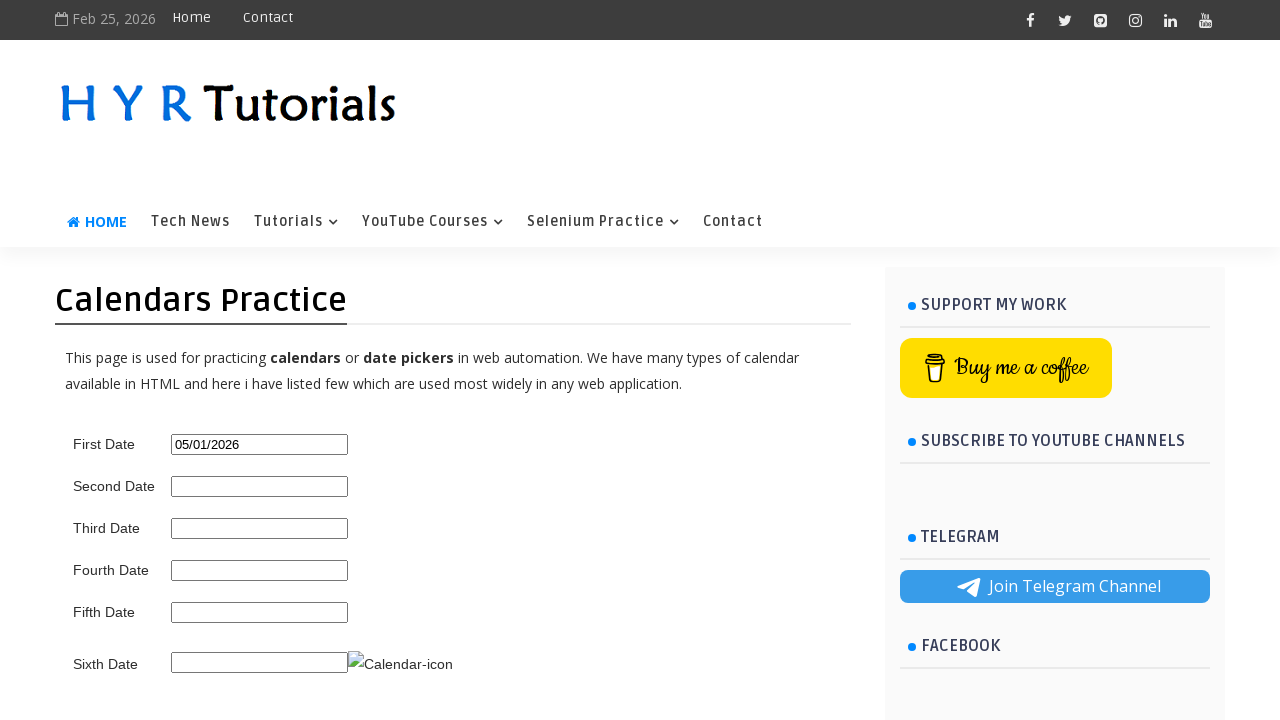